Tests mouse hover functionality on W3Schools try-it editor by hovering over a smiley image inside an iframe

Starting URL: https://www.w3schools.com/jsref/tryit.asp?filename=tryjsref_onmouseover

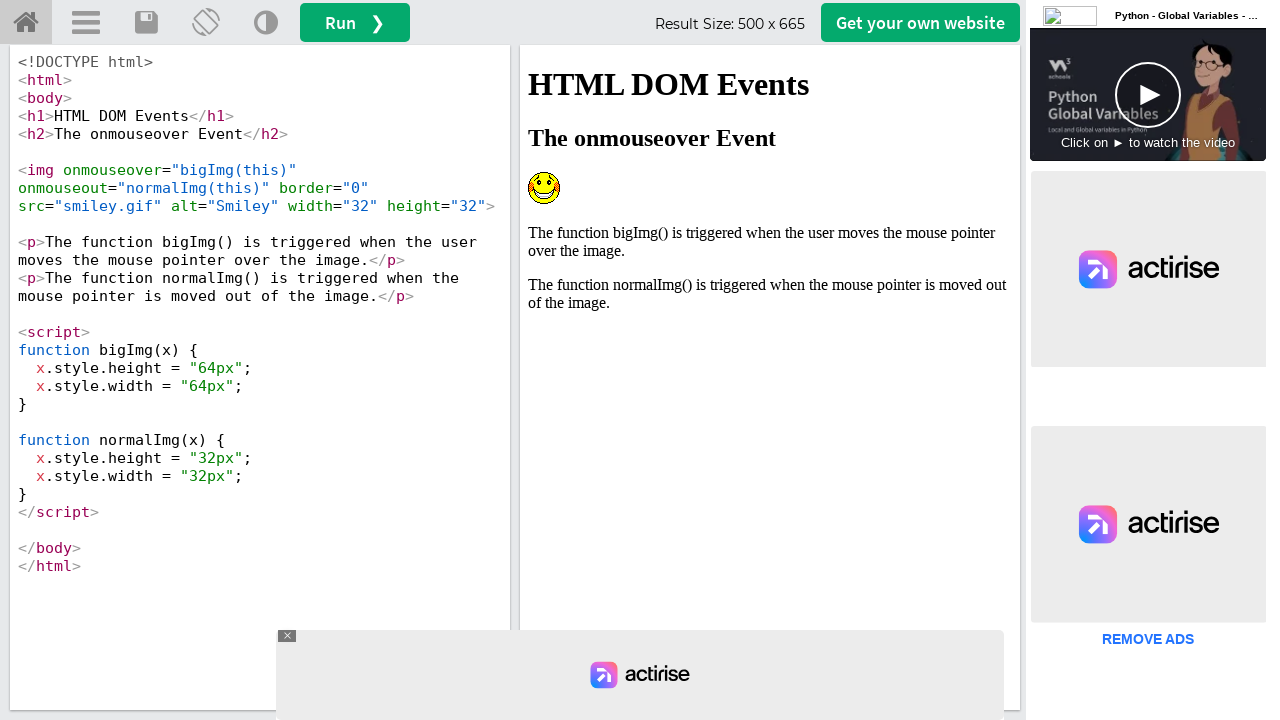

Located iframe with id 'iframeResult'
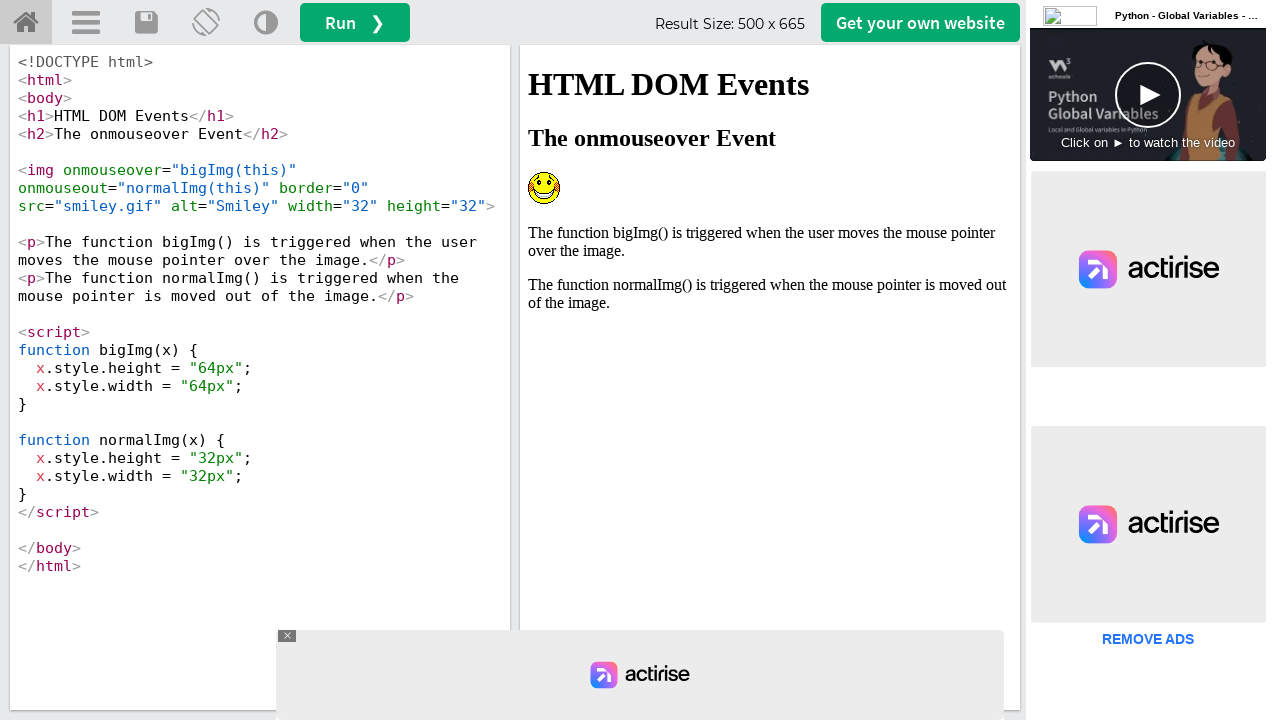

Located smiley image with alt text 'Smiley' inside iframe
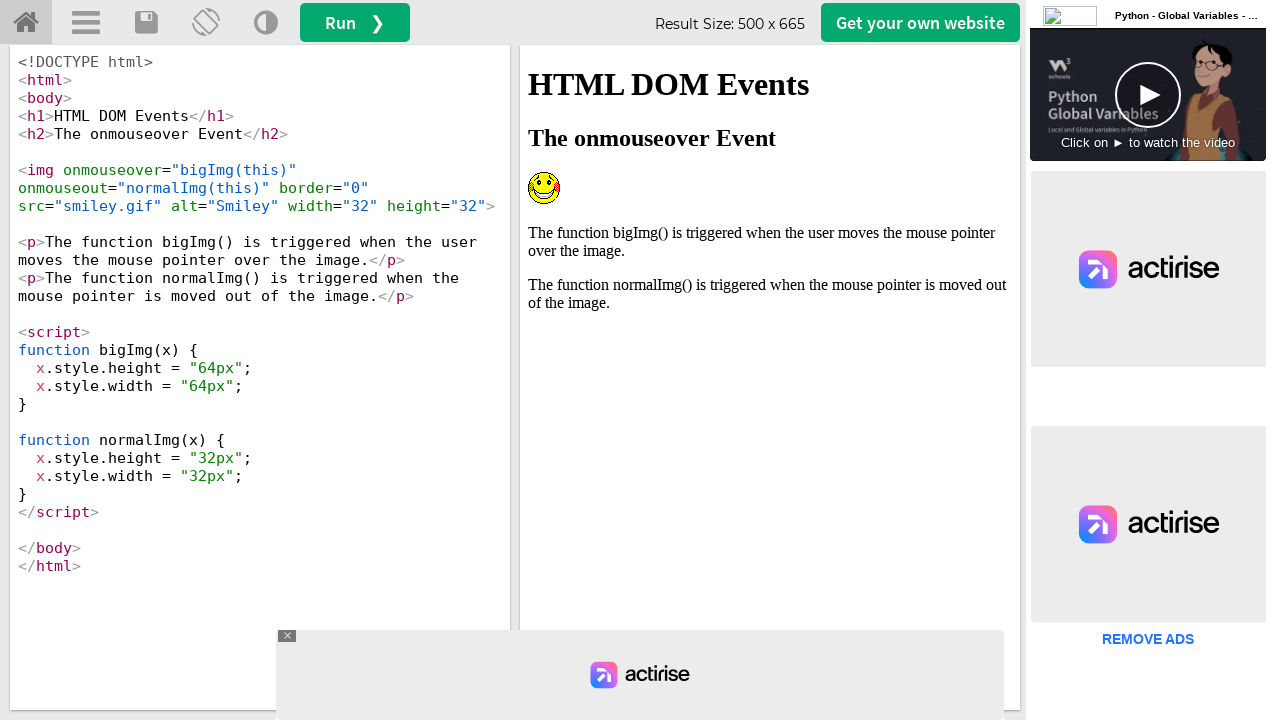

Hovered mouse over the smiley image at (544, 188) on iframe[id='iframeResult'] >> internal:control=enter-frame >> img[alt='Smiley']
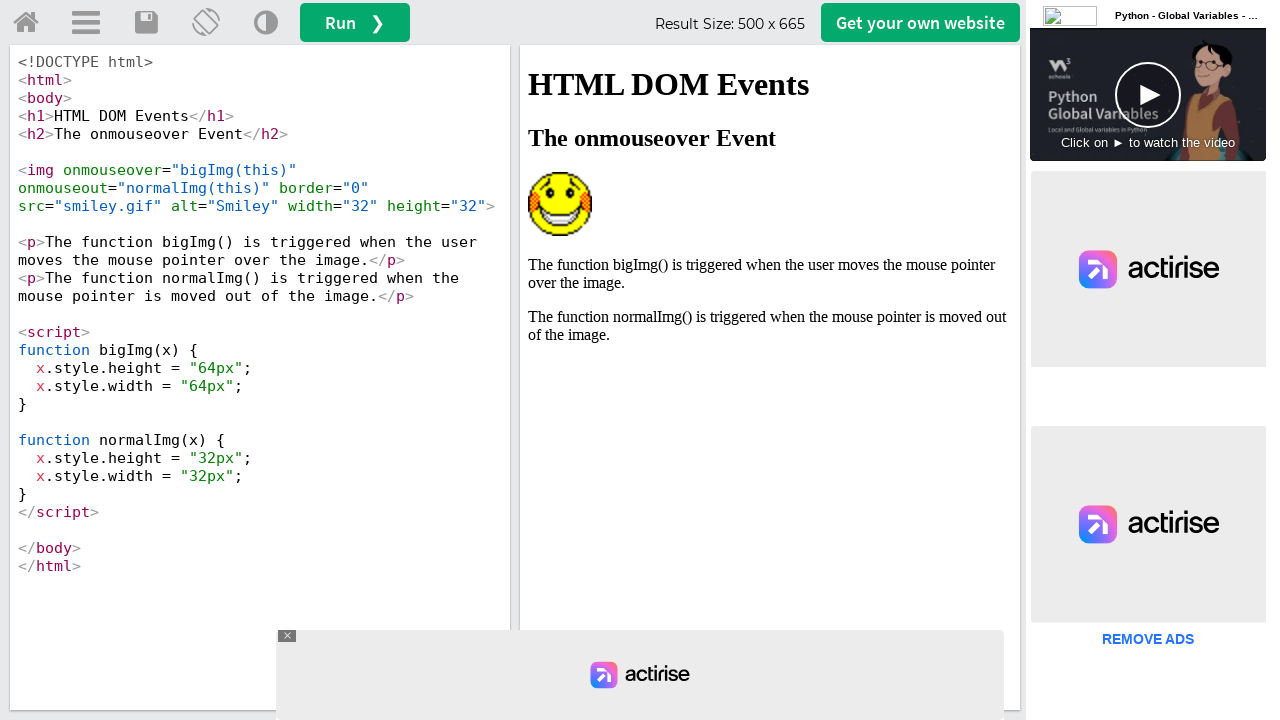

Waited 1 second to observe hover effect
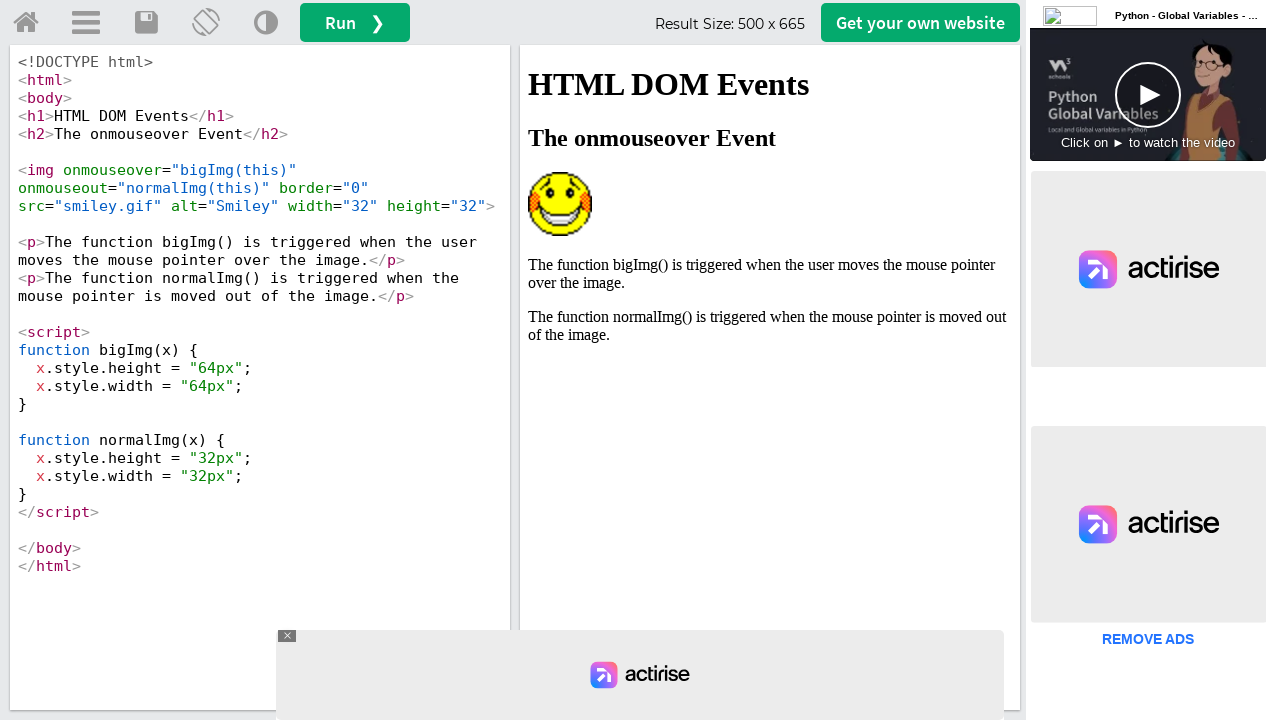

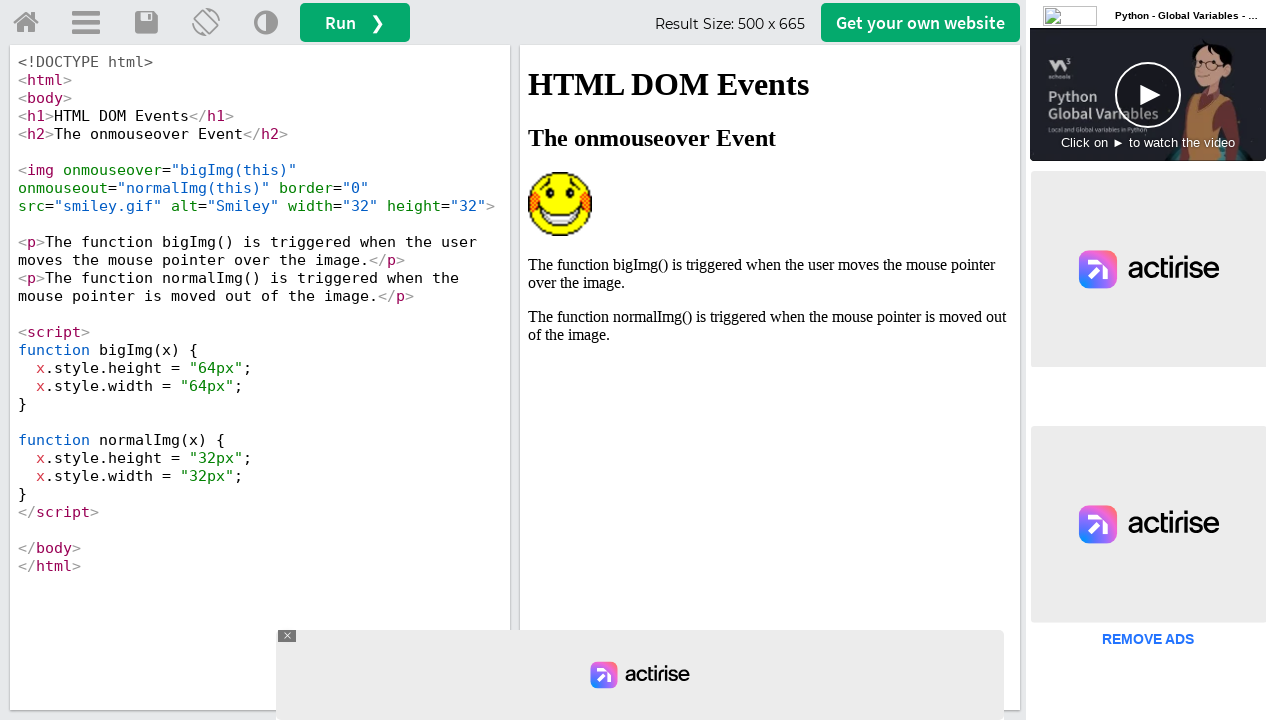